Tests the forgot login functionality with valid customer data, filling in personal information and verifying a success message is displayed.

Starting URL: https://parabank.parasoft.com/parabank/lookup.htm

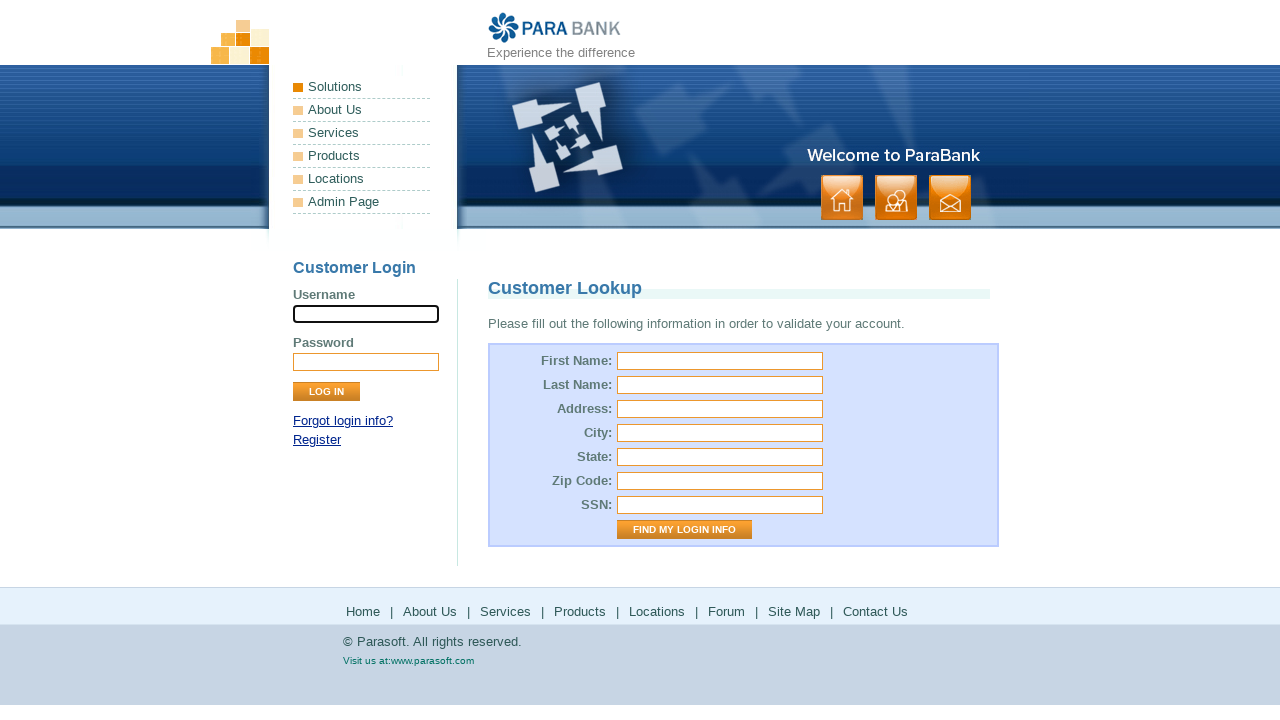

Filled first name field with 'John' on input[id='firstName']
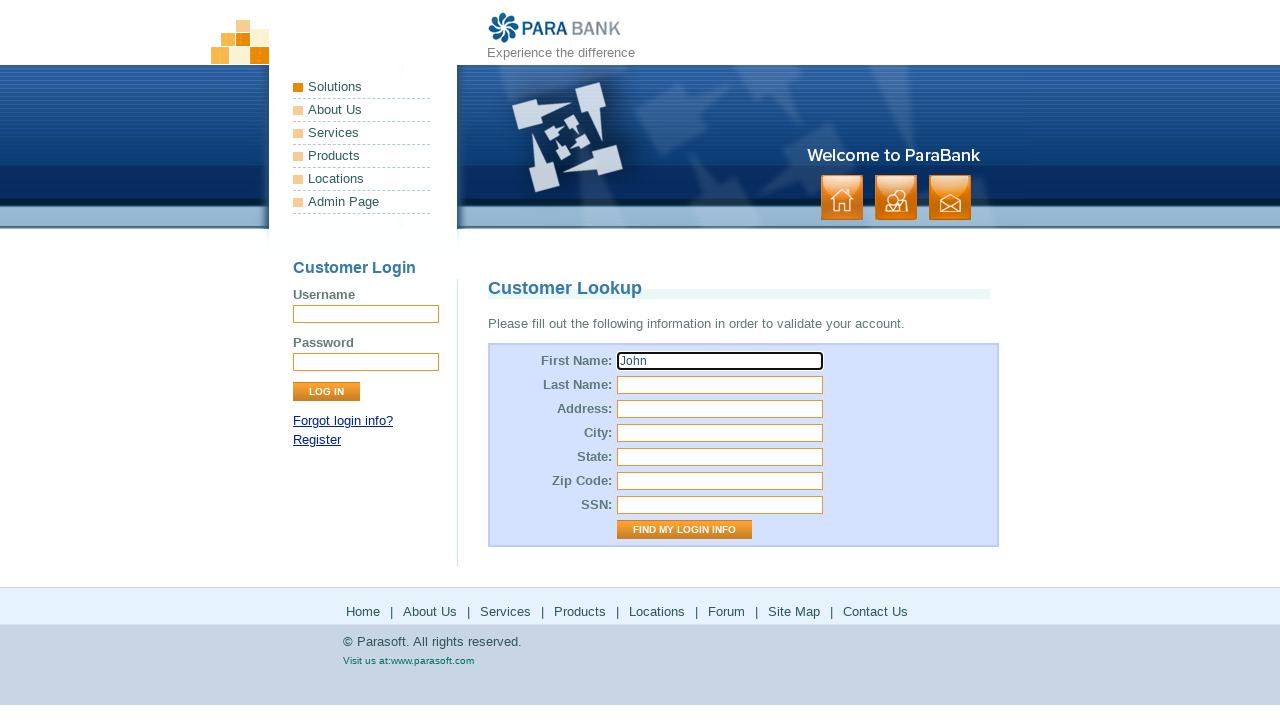

Filled last name field with 'Doe' on input[id='lastName']
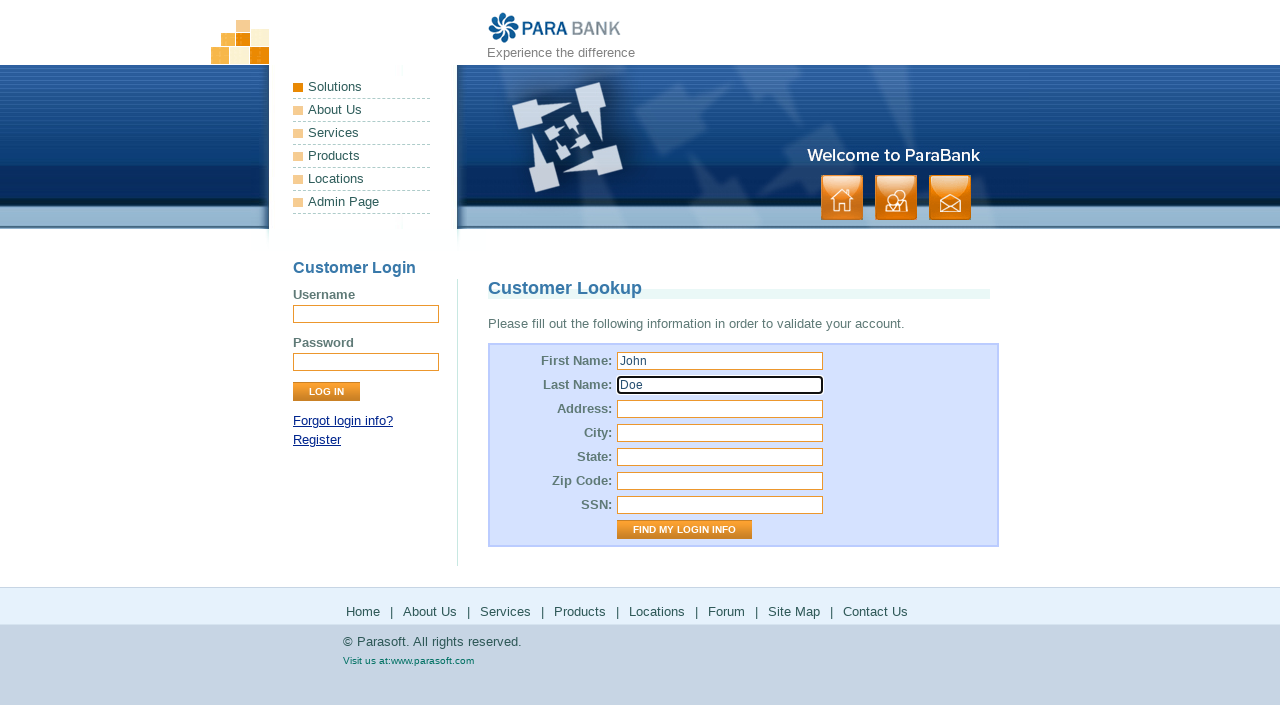

Filled street address with '123 Street' on input[id='address.street']
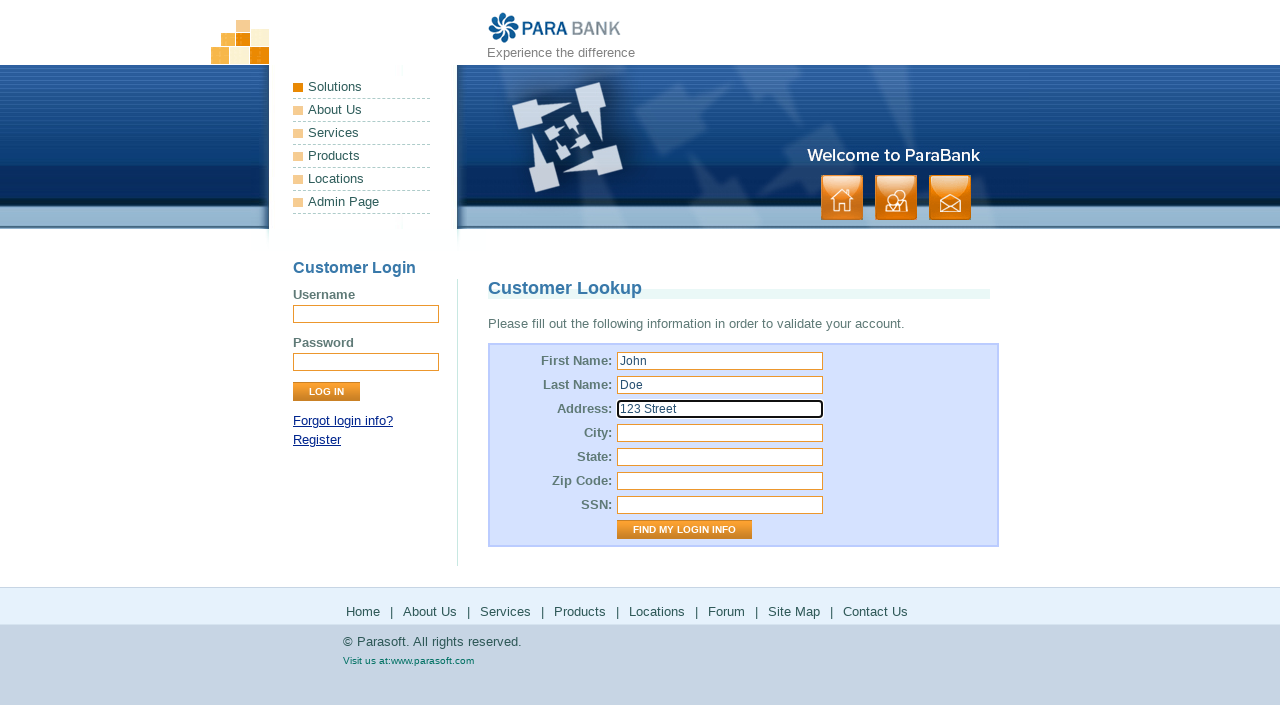

Filled city field with 'New York' on input[id='address.city']
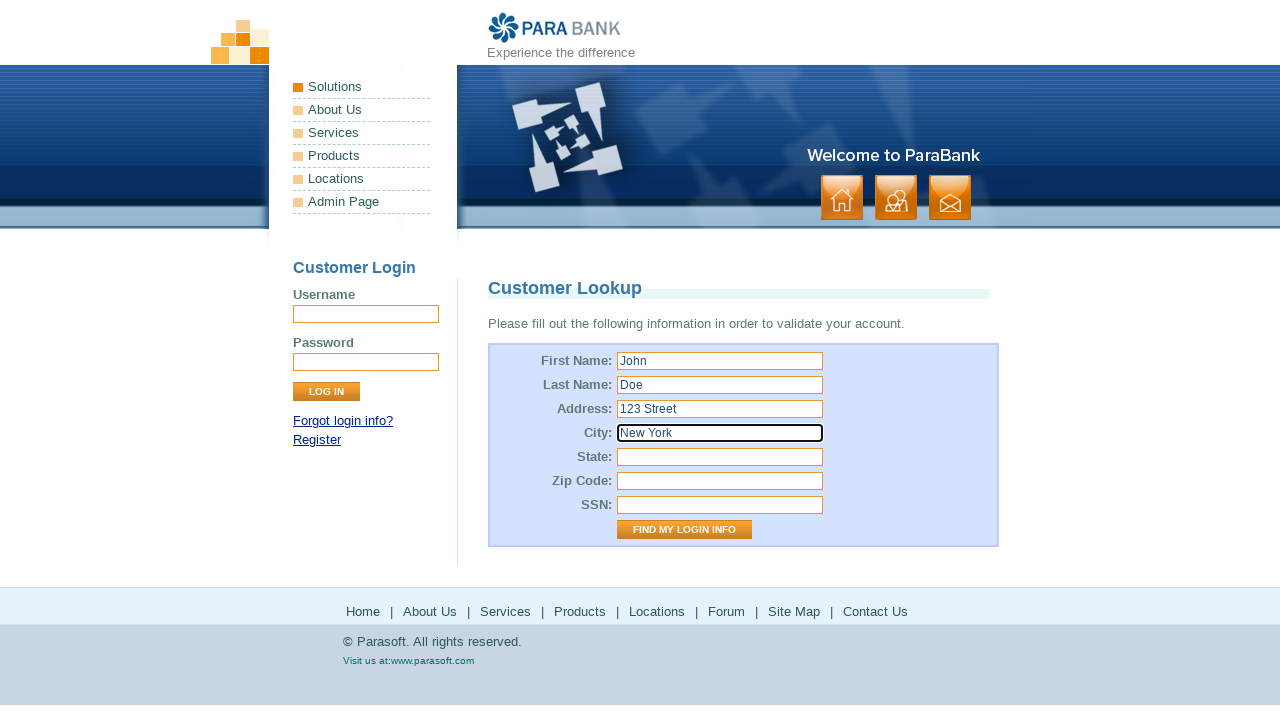

Filled state field with 'NY' on input[id='address.state']
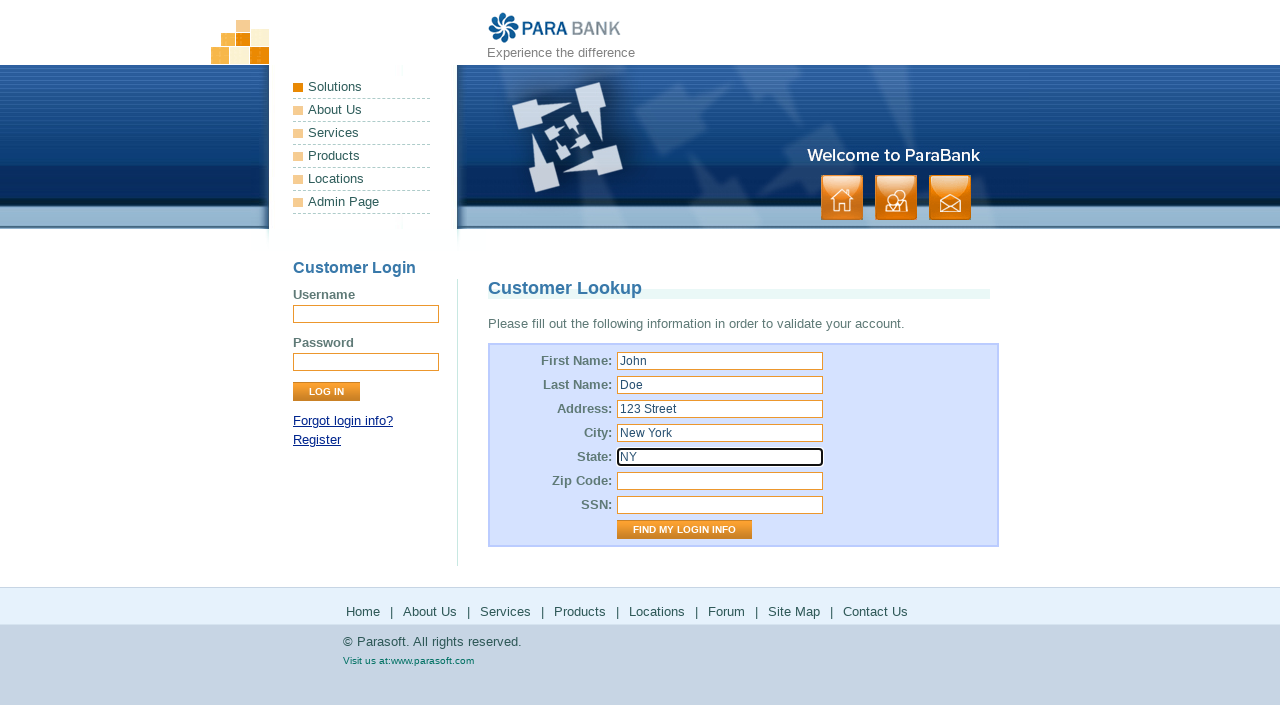

Filled zip code field with '10001' on input[id='address.zipCode']
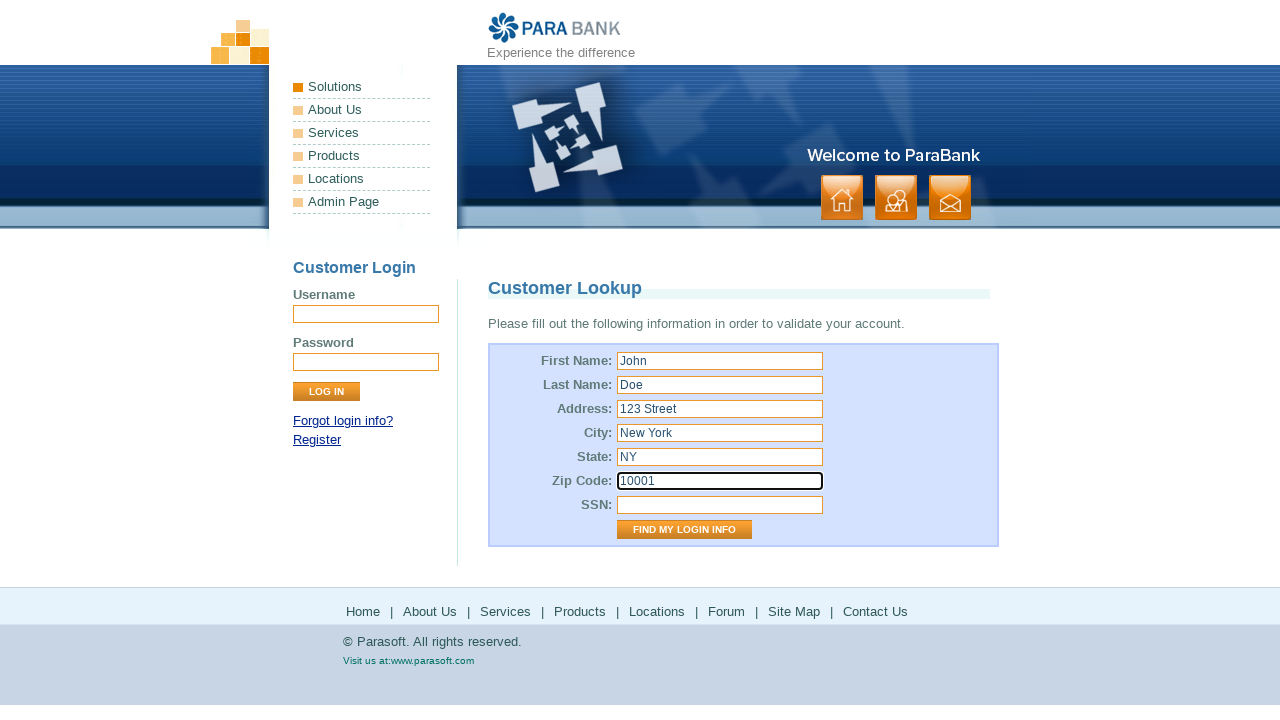

Filled SSN field with '123-45-6789' on input[id='ssn']
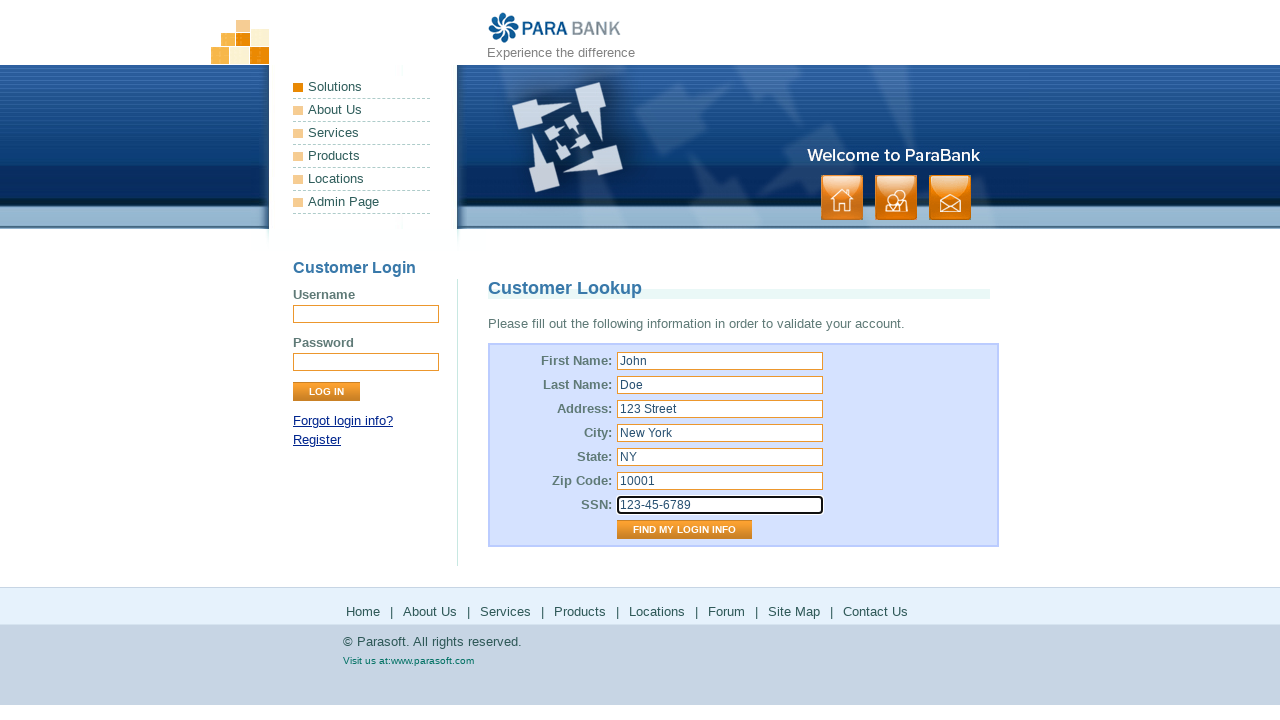

Clicked 'Find My Login Info' submit button at (684, 530) on input[type='submit'][value='Find My Login Info']
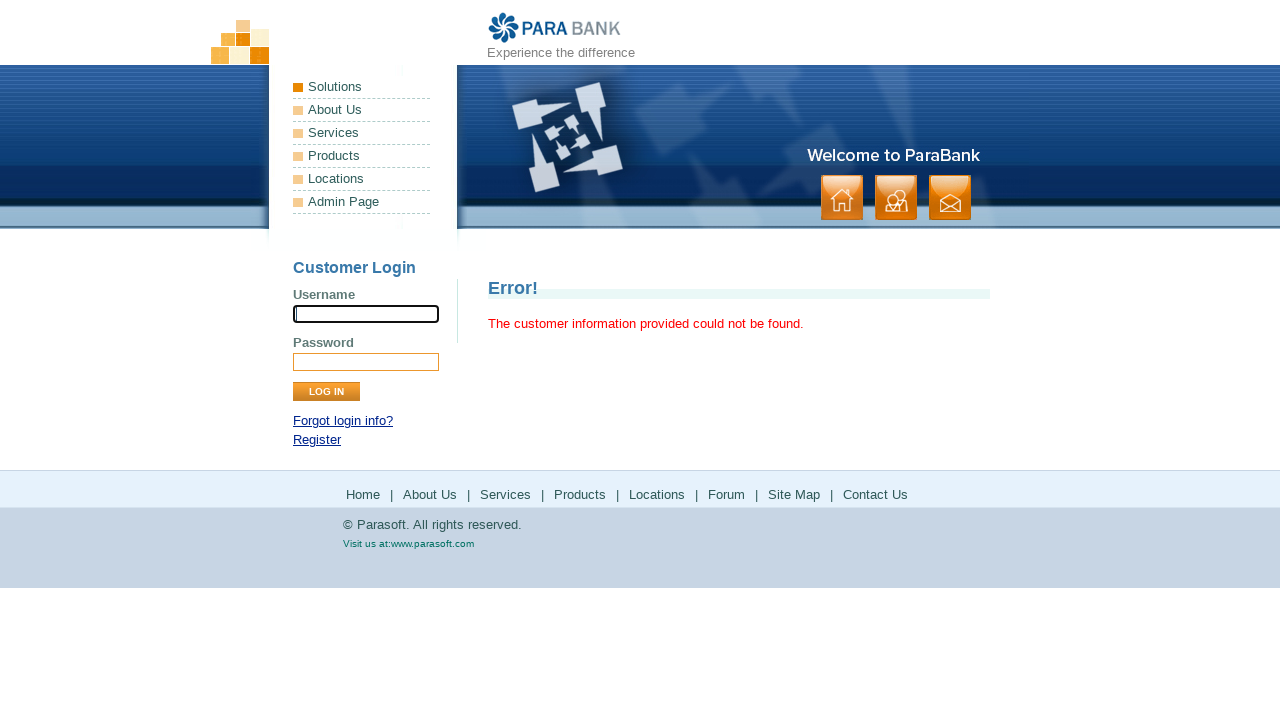

Success message displayed in right panel
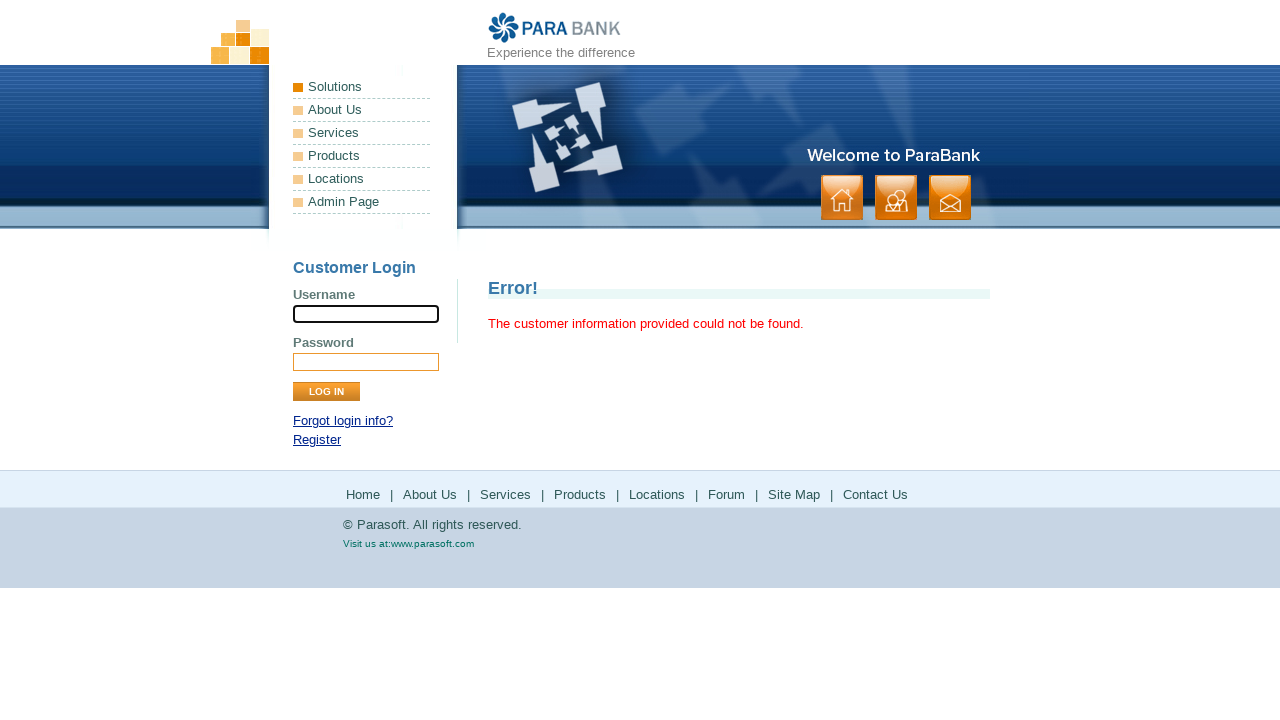

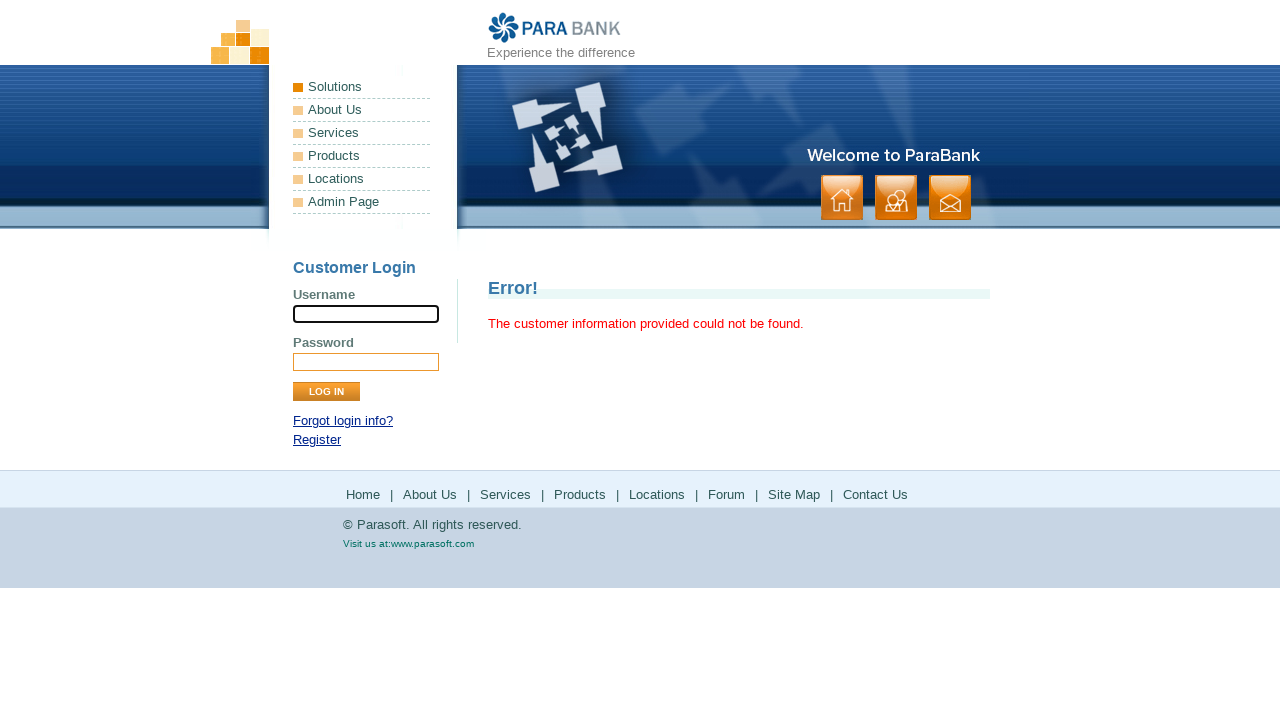